Tests dismissing a JavaScript confirm dialog and verifying the result message

Starting URL: http://the-internet.herokuapp.com/javascript_alerts

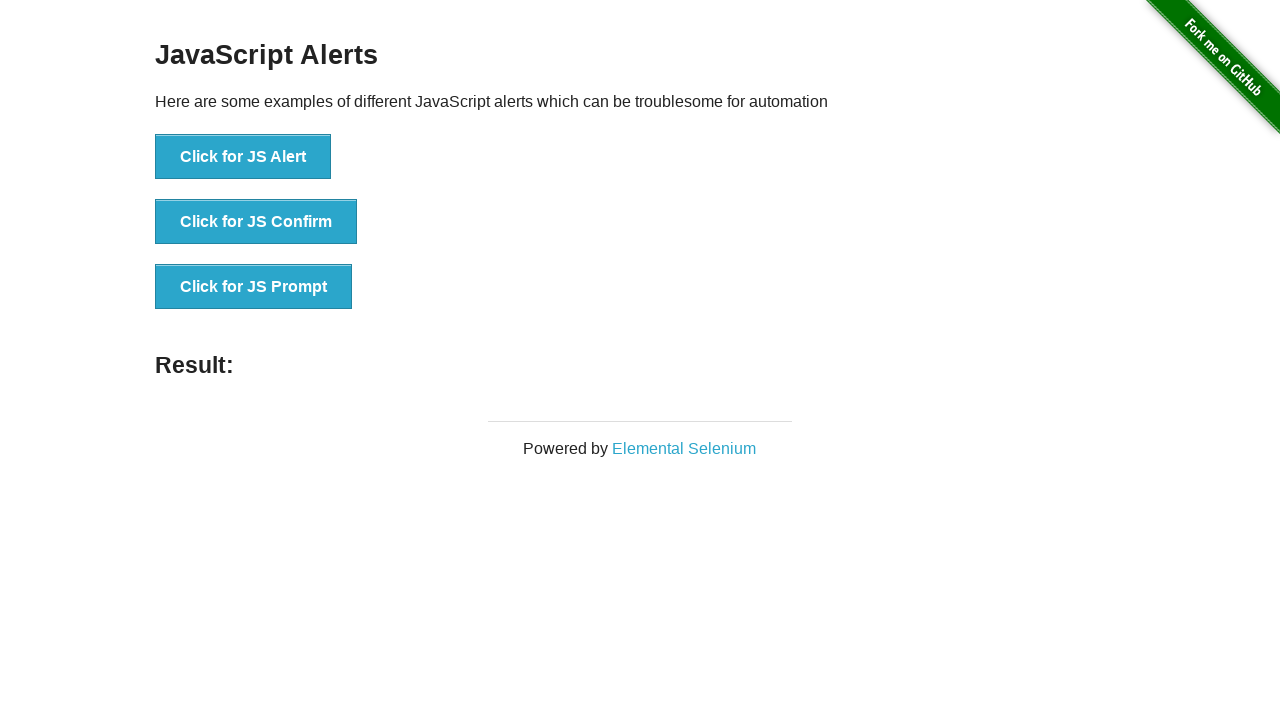

Retrieved all alert buttons on the page
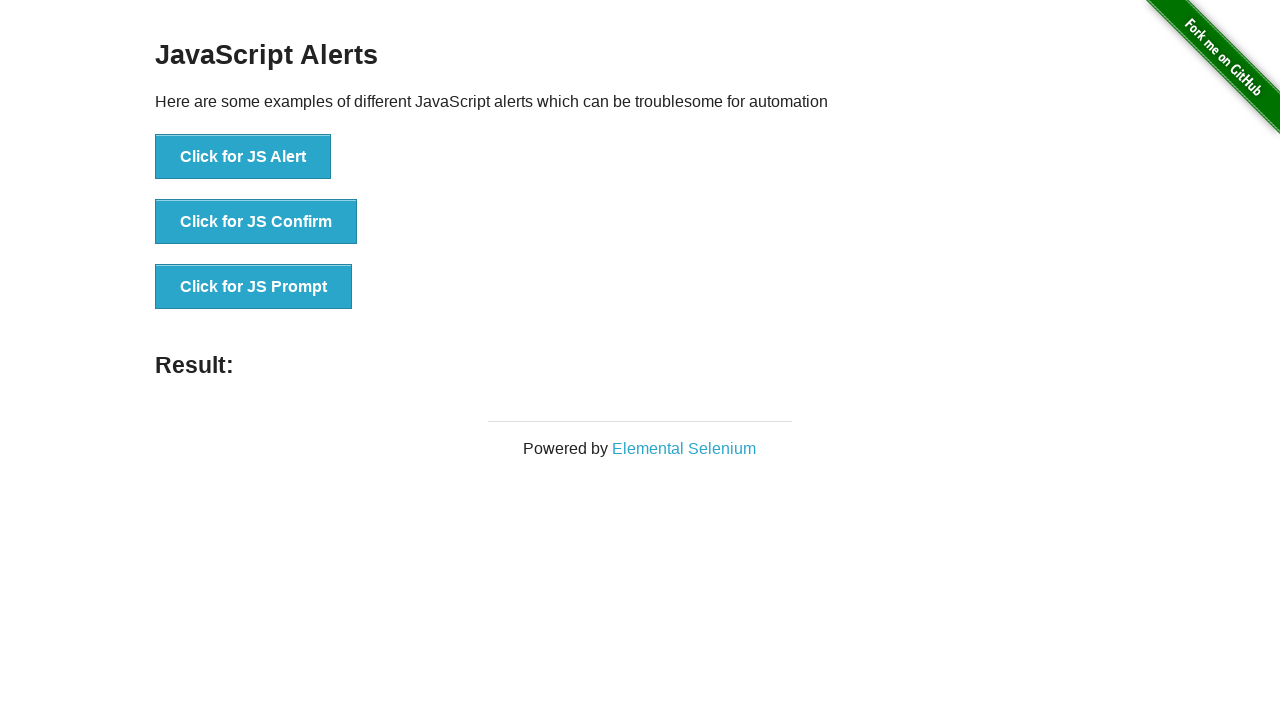

Set up dialog handler to dismiss JavaScript alerts
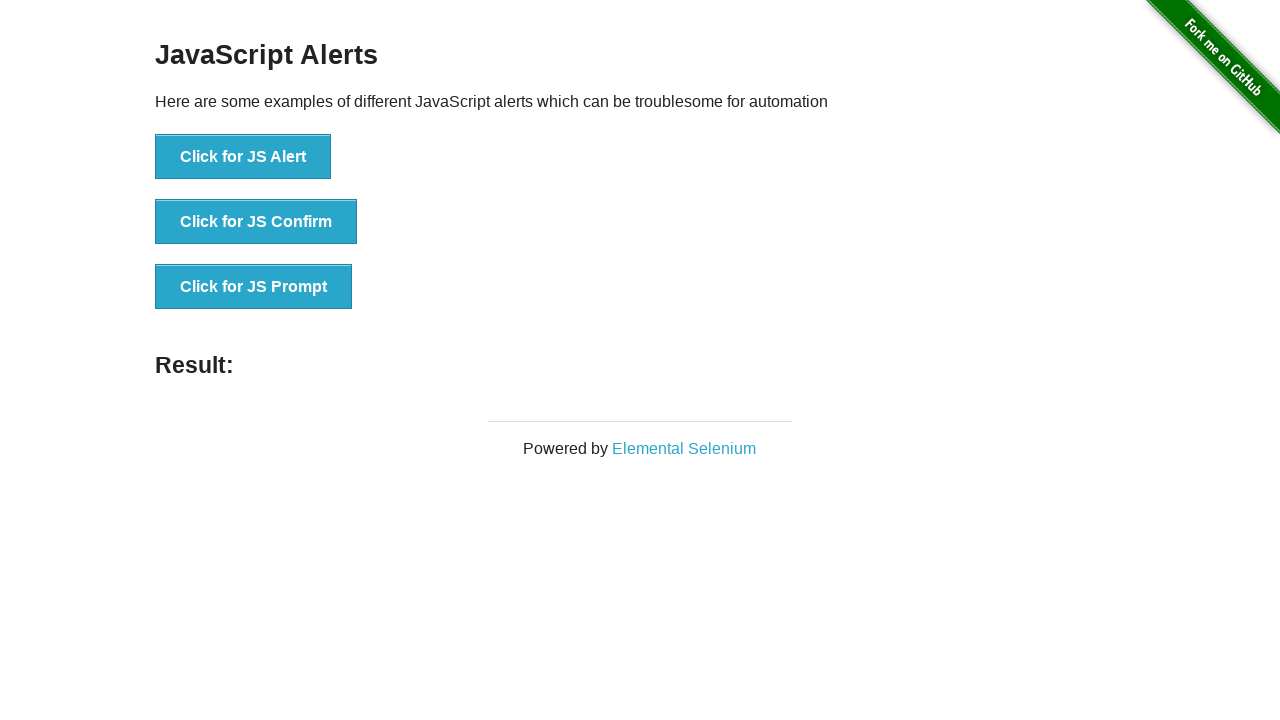

Clicked the confirm dialog button
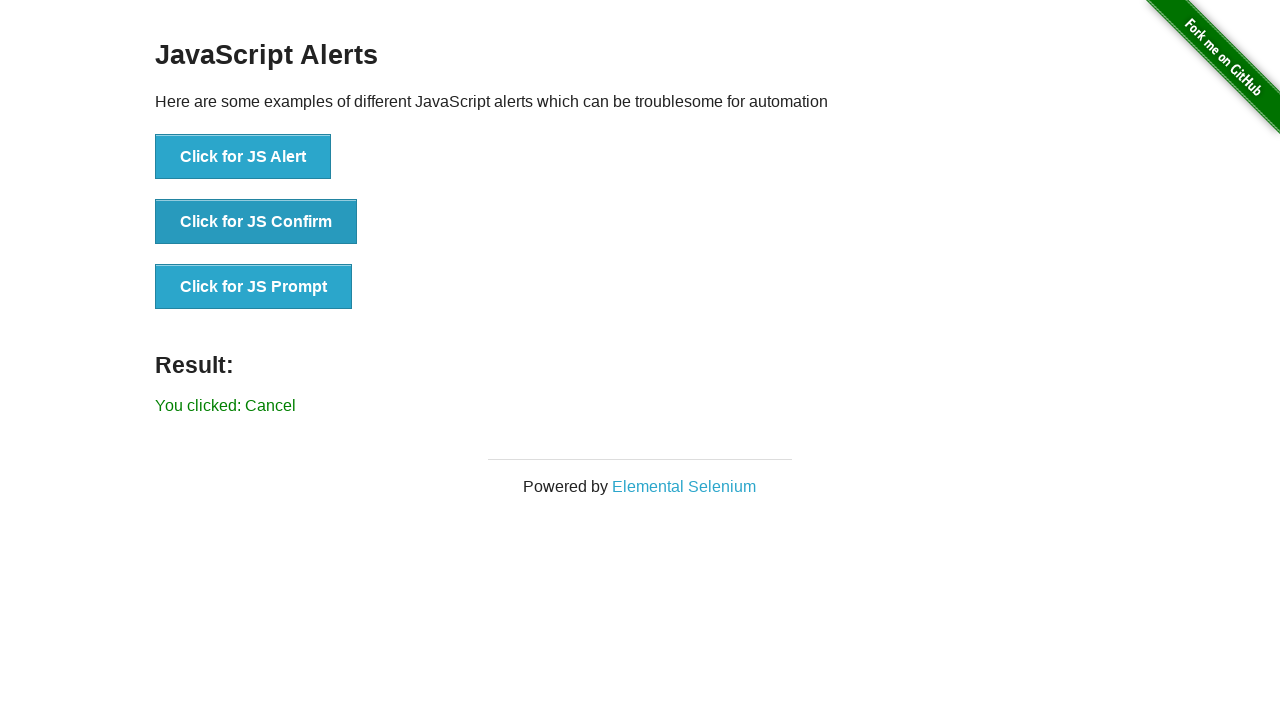

Result message appeared after dismissing the confirm dialog
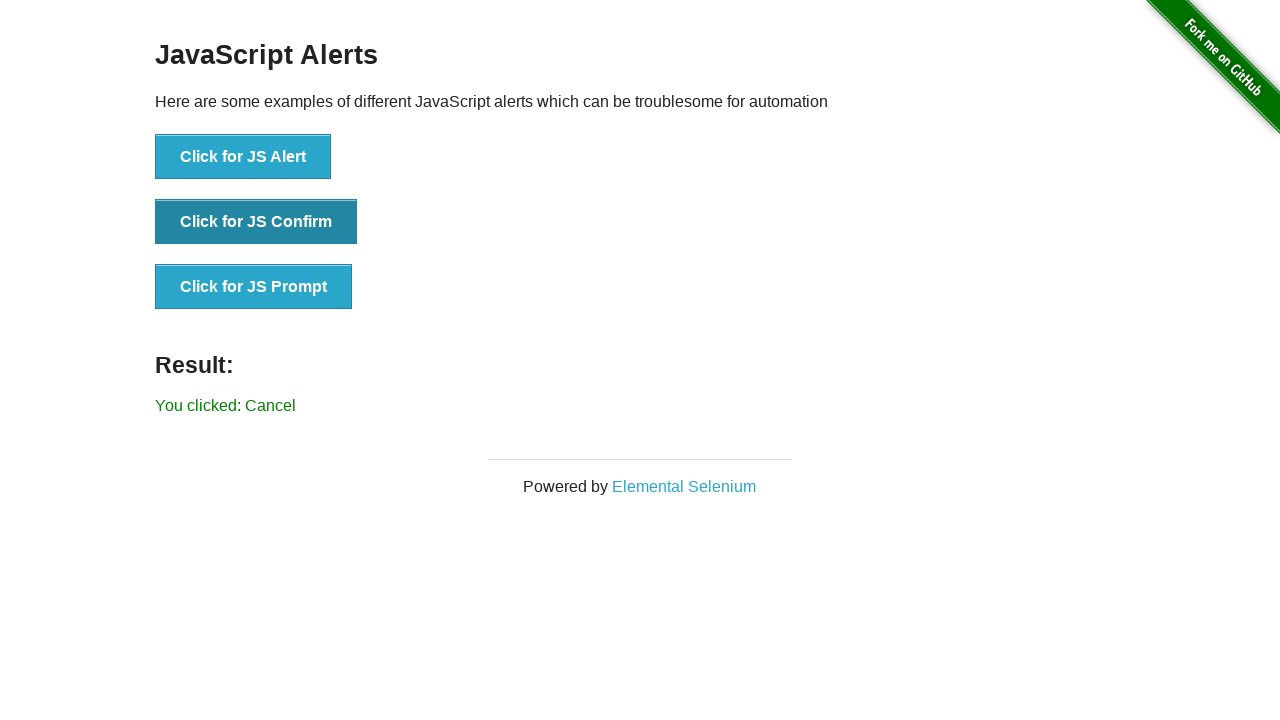

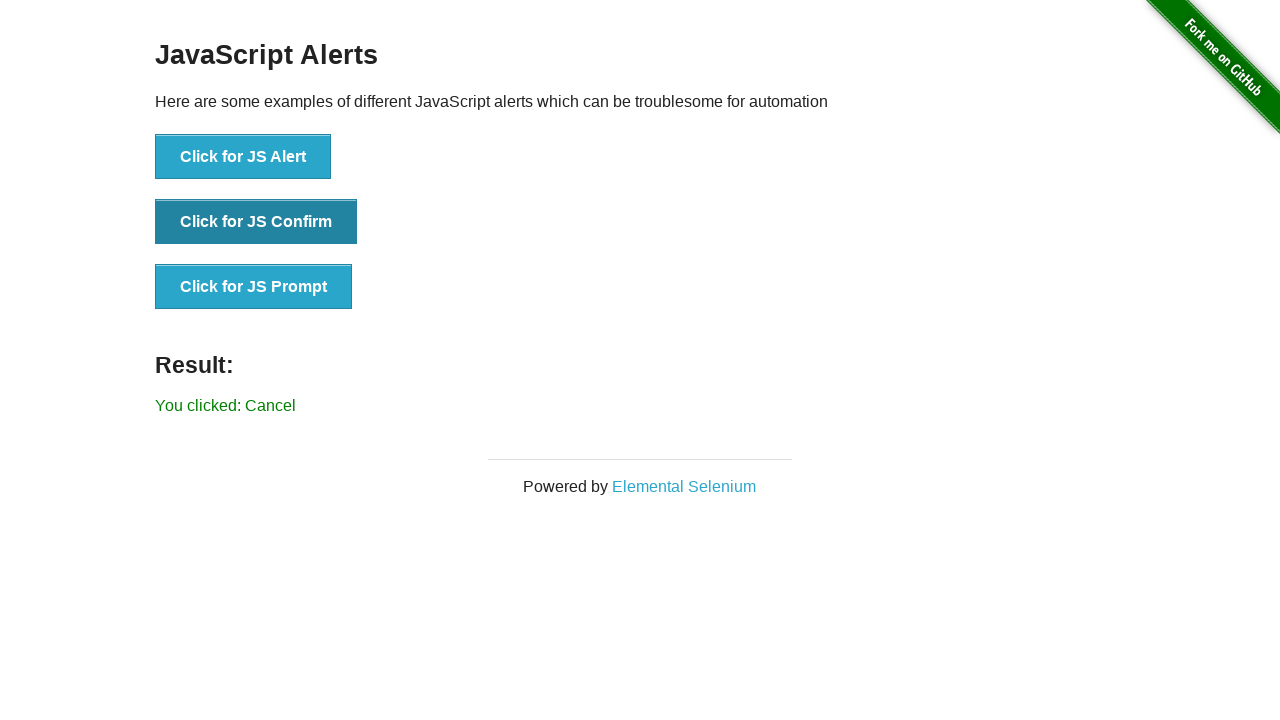